Tests marking all todo items as completed using the toggle-all checkbox

Starting URL: https://demo.playwright.dev/todomvc

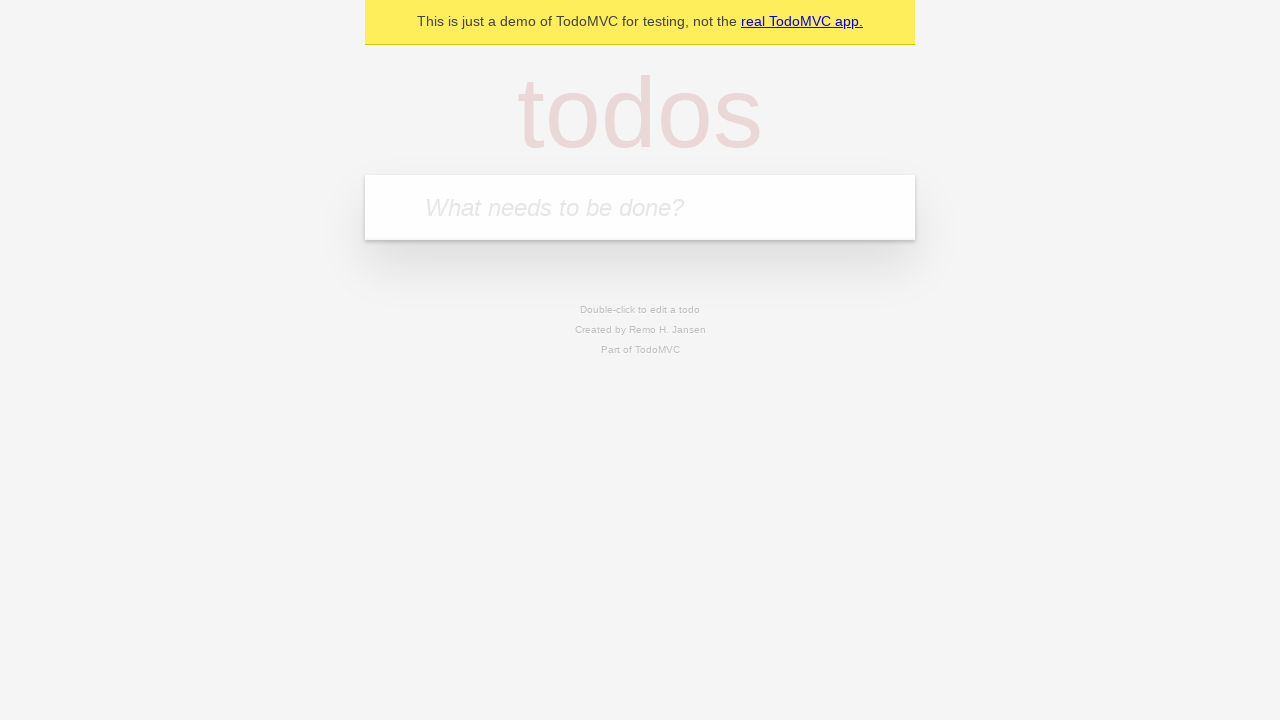

Filled todo input with 'buy some cheese' on internal:attr=[placeholder="What needs to be done?"i]
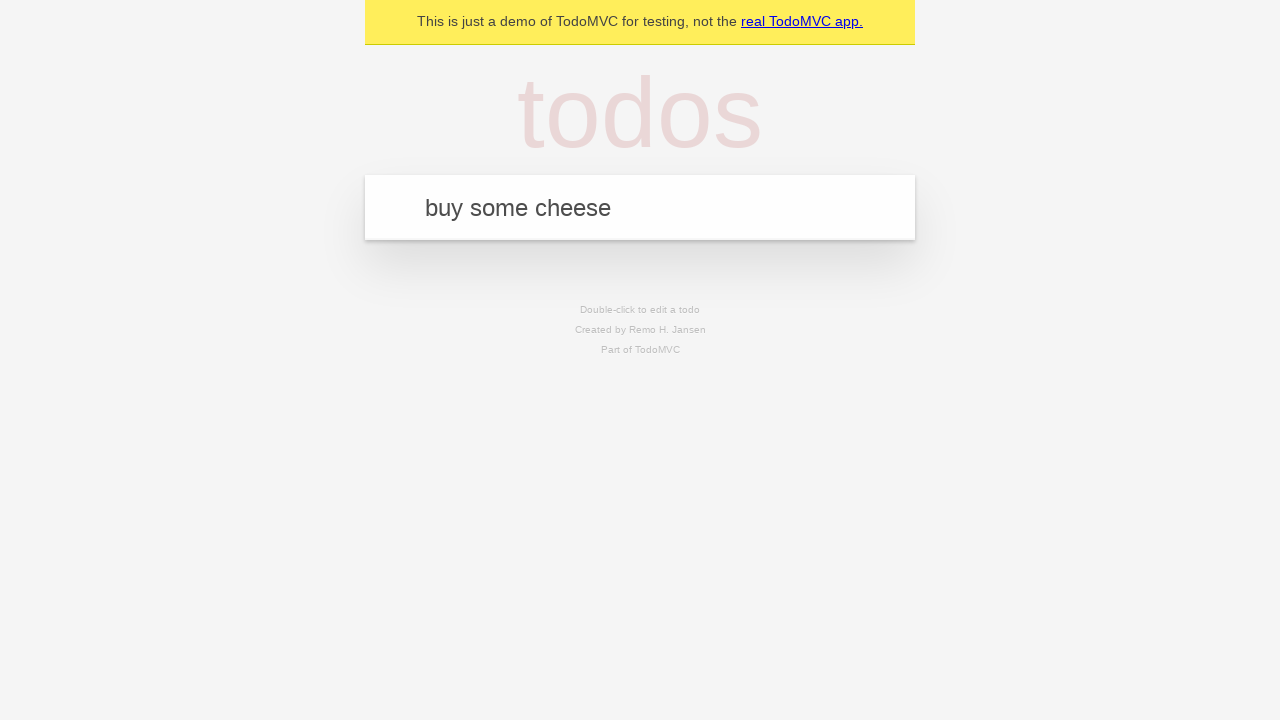

Pressed Enter to add first todo on internal:attr=[placeholder="What needs to be done?"i]
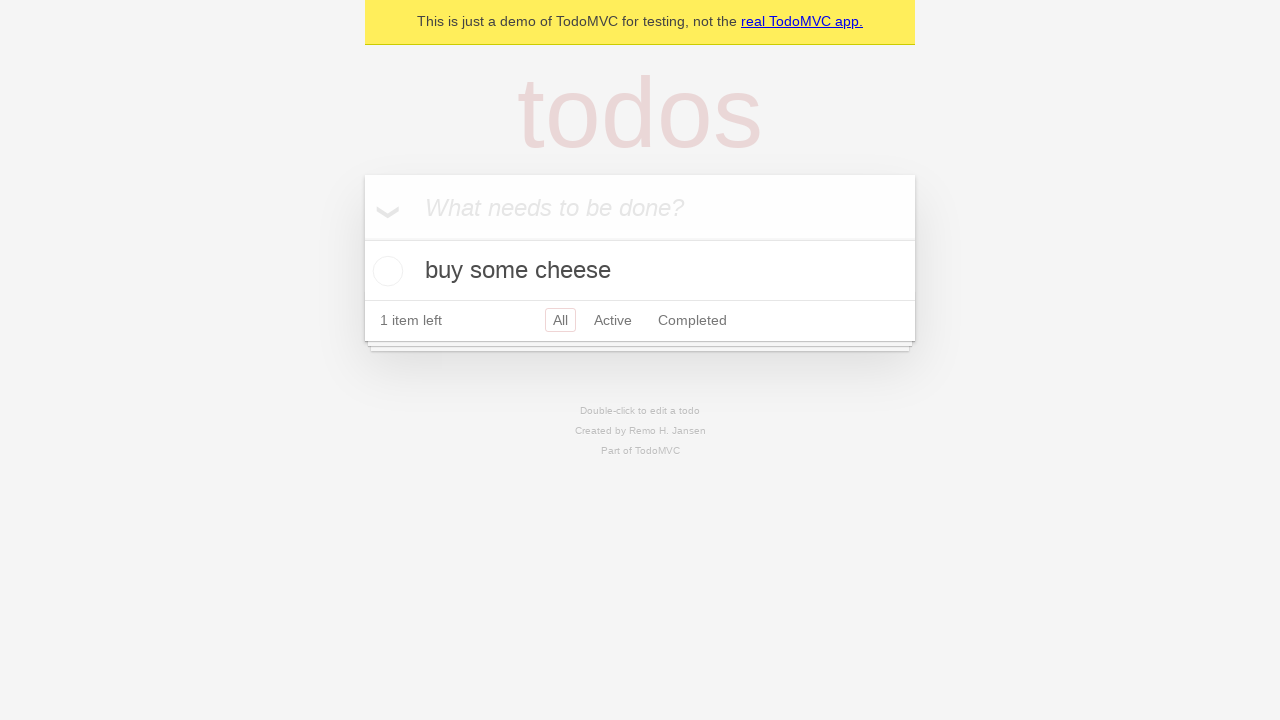

Filled todo input with 'feed the cat' on internal:attr=[placeholder="What needs to be done?"i]
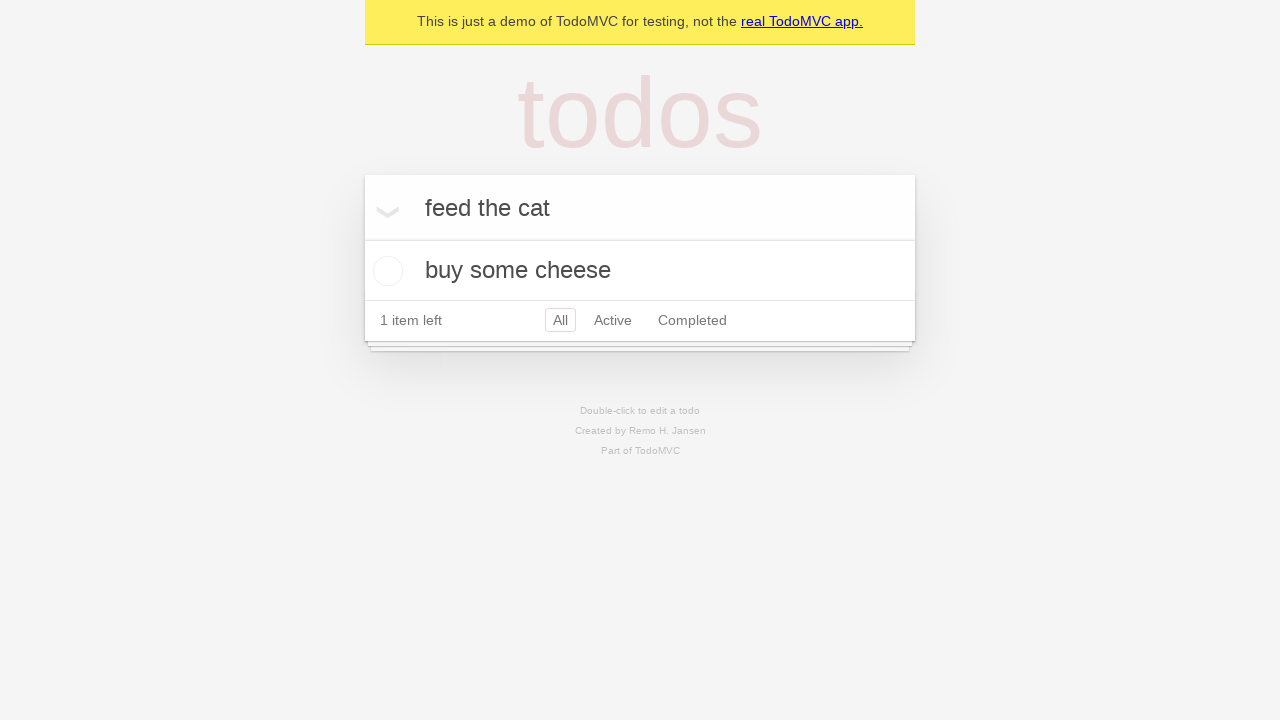

Pressed Enter to add second todo on internal:attr=[placeholder="What needs to be done?"i]
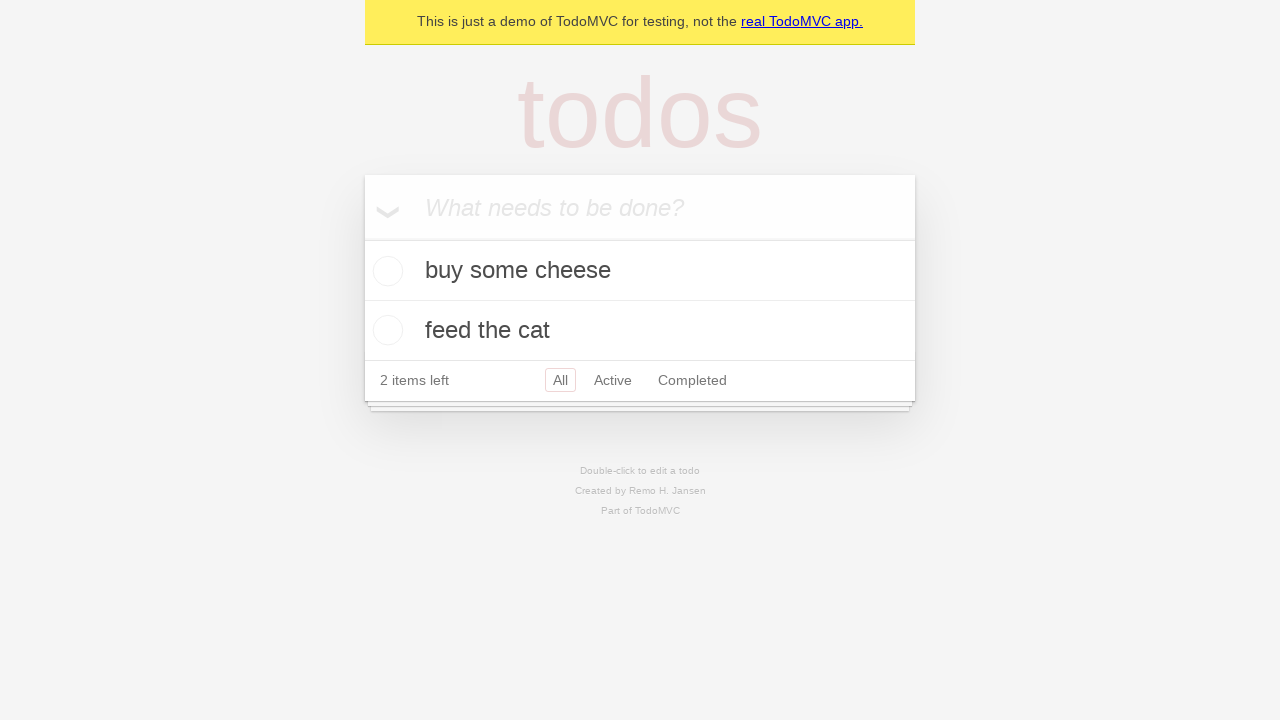

Filled todo input with 'book a doctors appointment' on internal:attr=[placeholder="What needs to be done?"i]
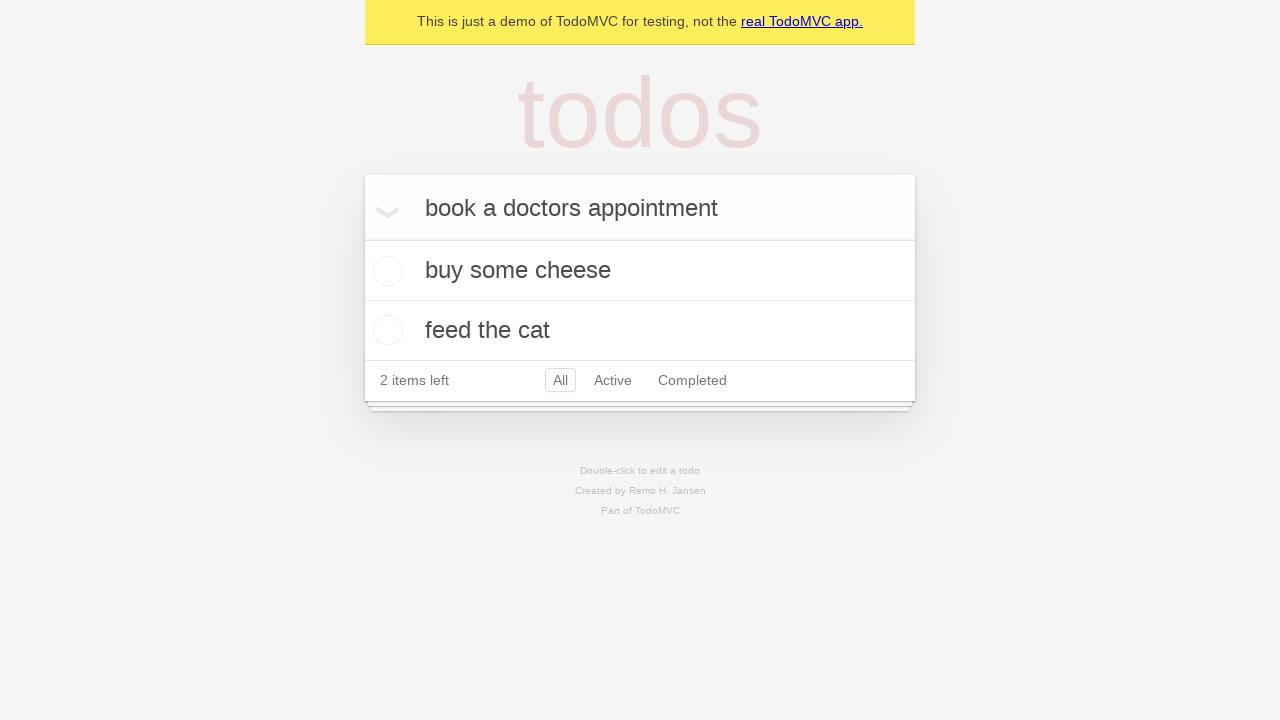

Pressed Enter to add third todo on internal:attr=[placeholder="What needs to be done?"i]
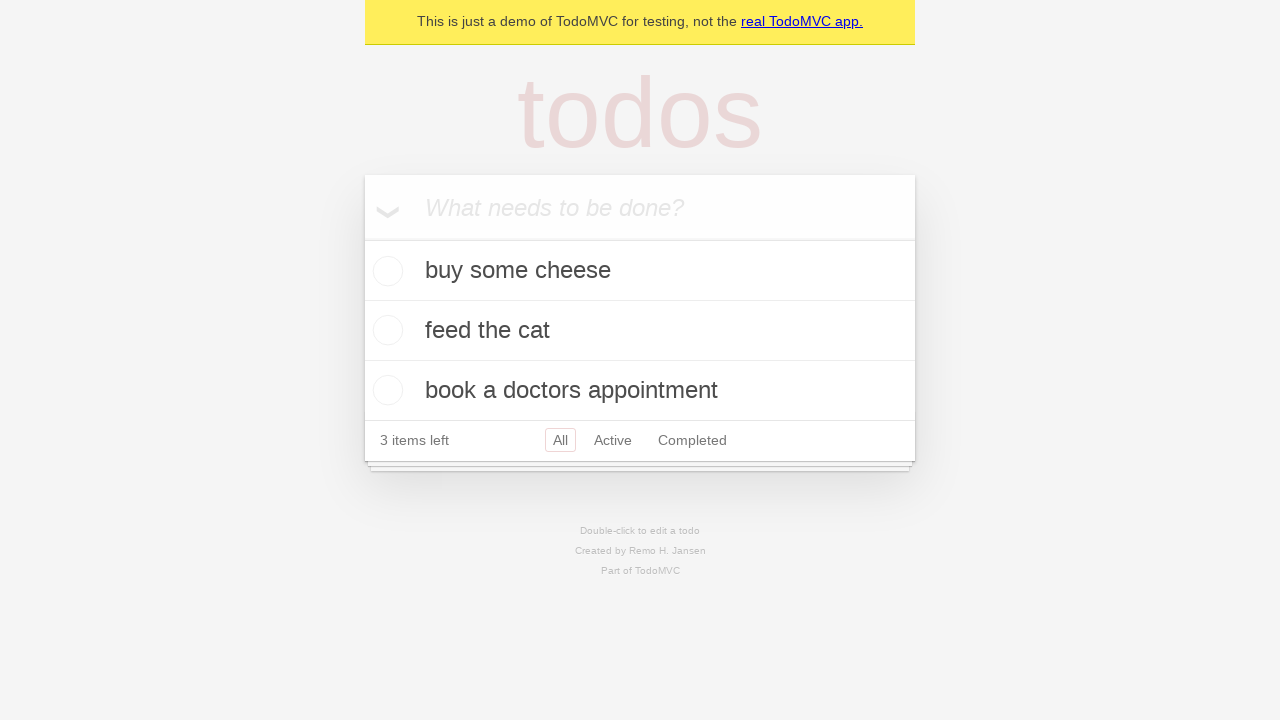

Clicked 'Mark all as complete' checkbox to mark all todos as completed at (362, 238) on internal:label="Mark all as complete"i
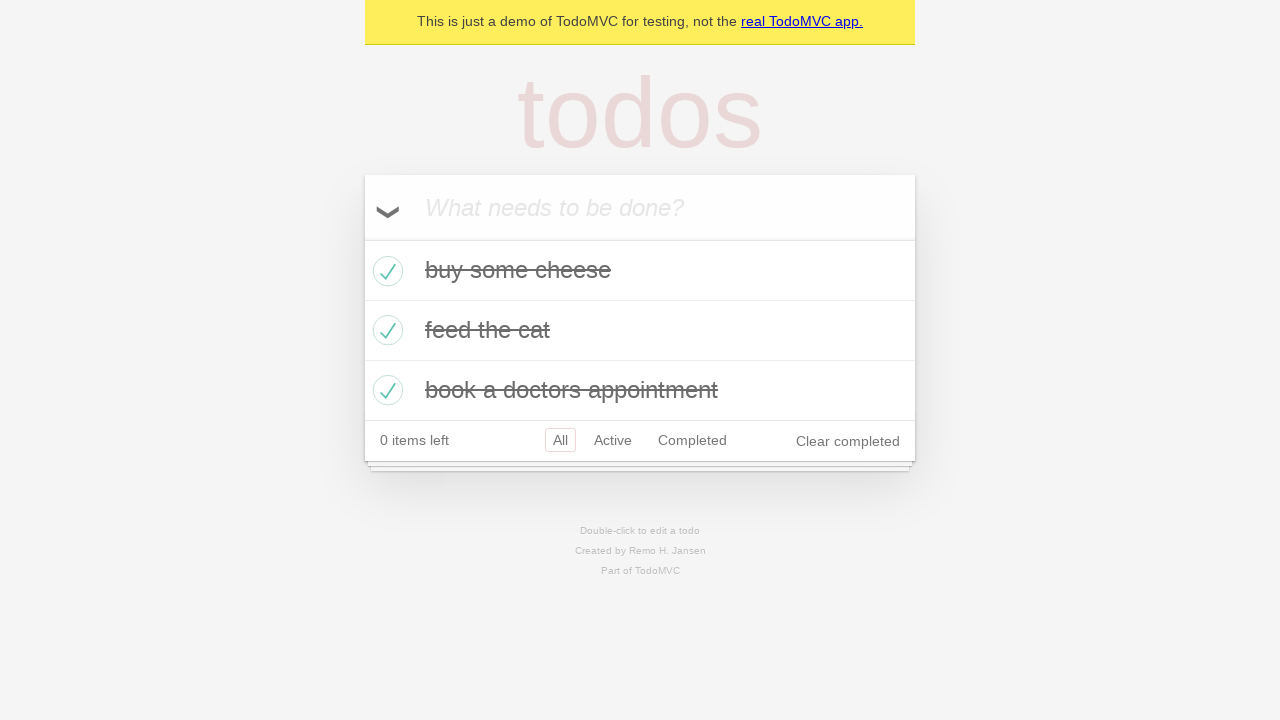

All todos marked as completed - completed class applied
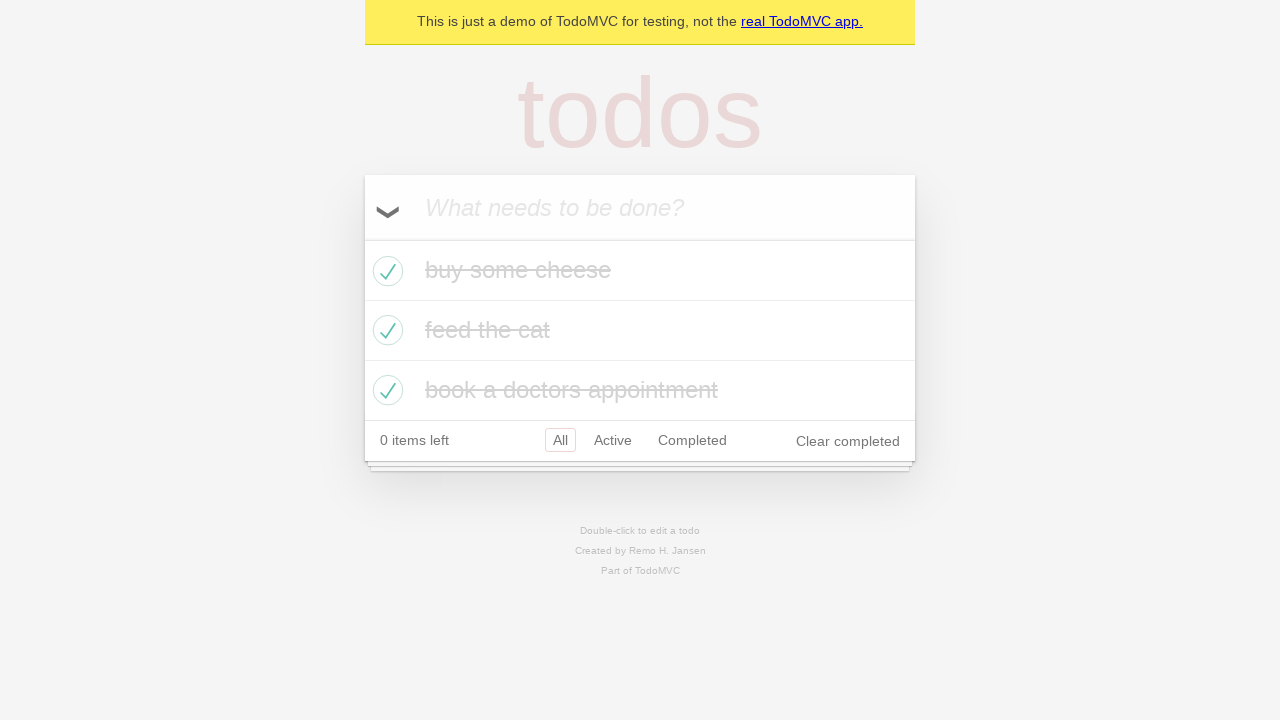

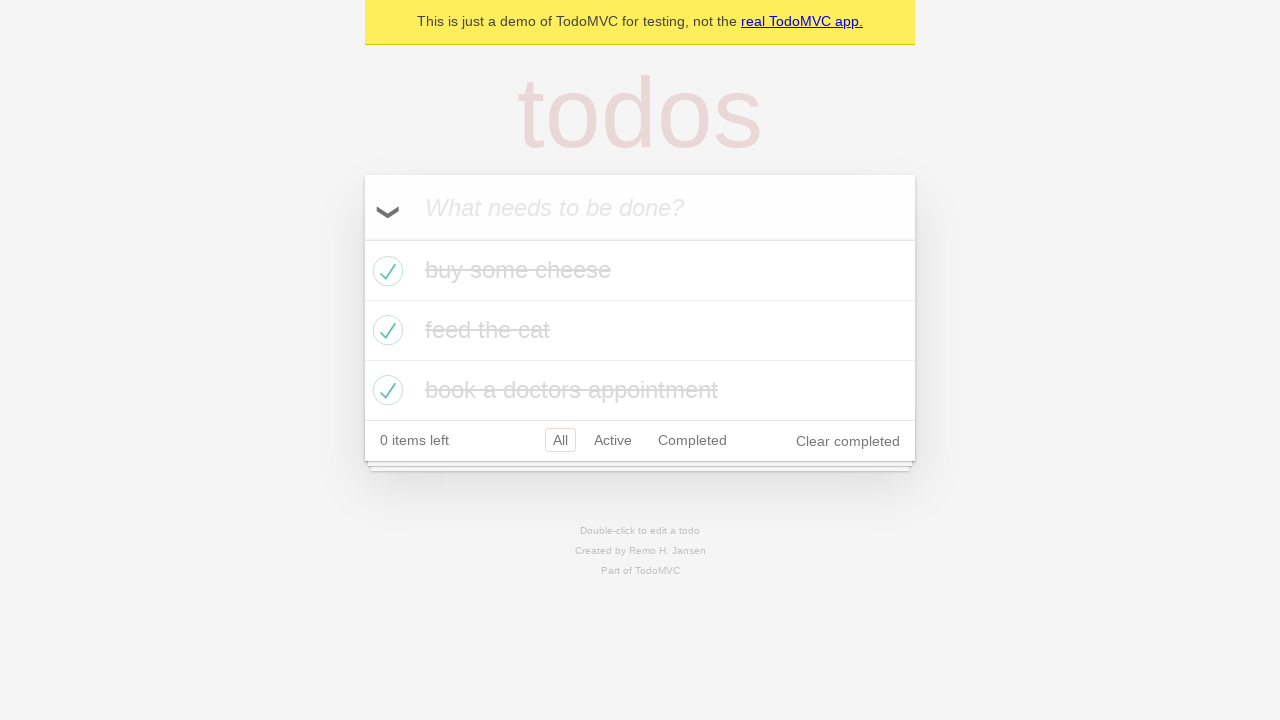